Tests that clicking clear completed removes completed items

Starting URL: https://demo.playwright.dev/todomvc

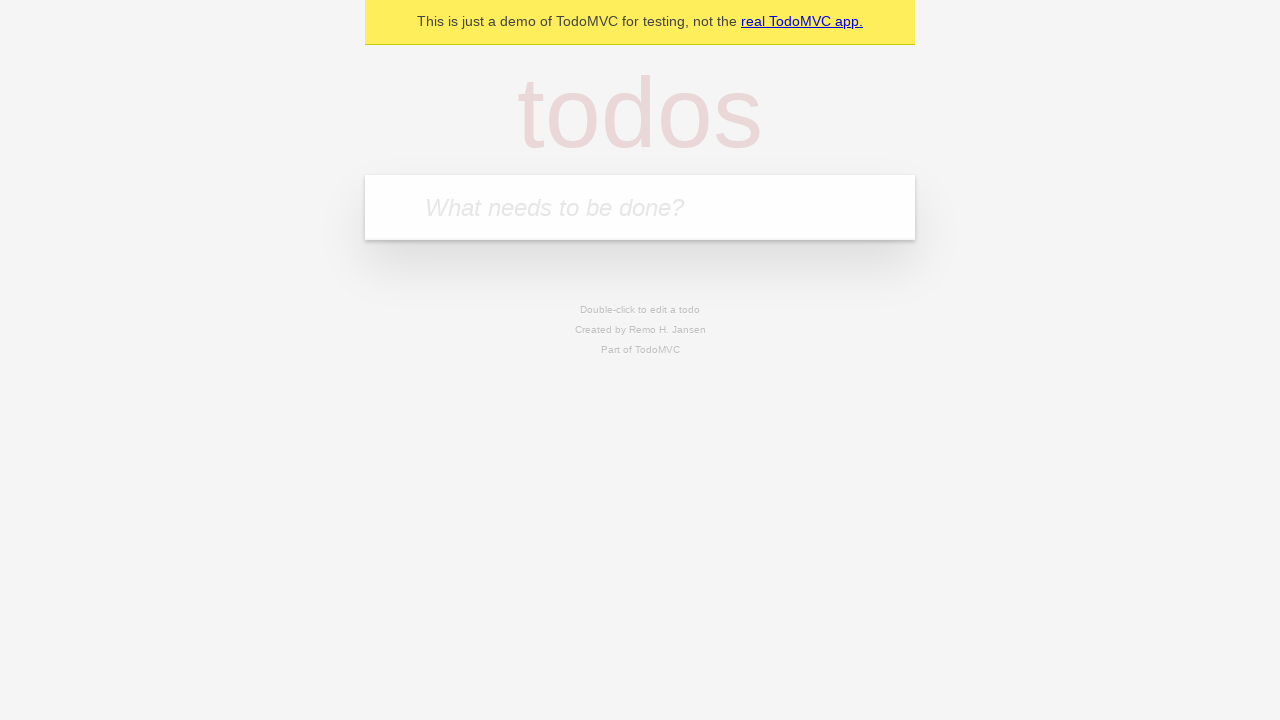

Filled new todo input with 'buy some cheese' on .new-todo
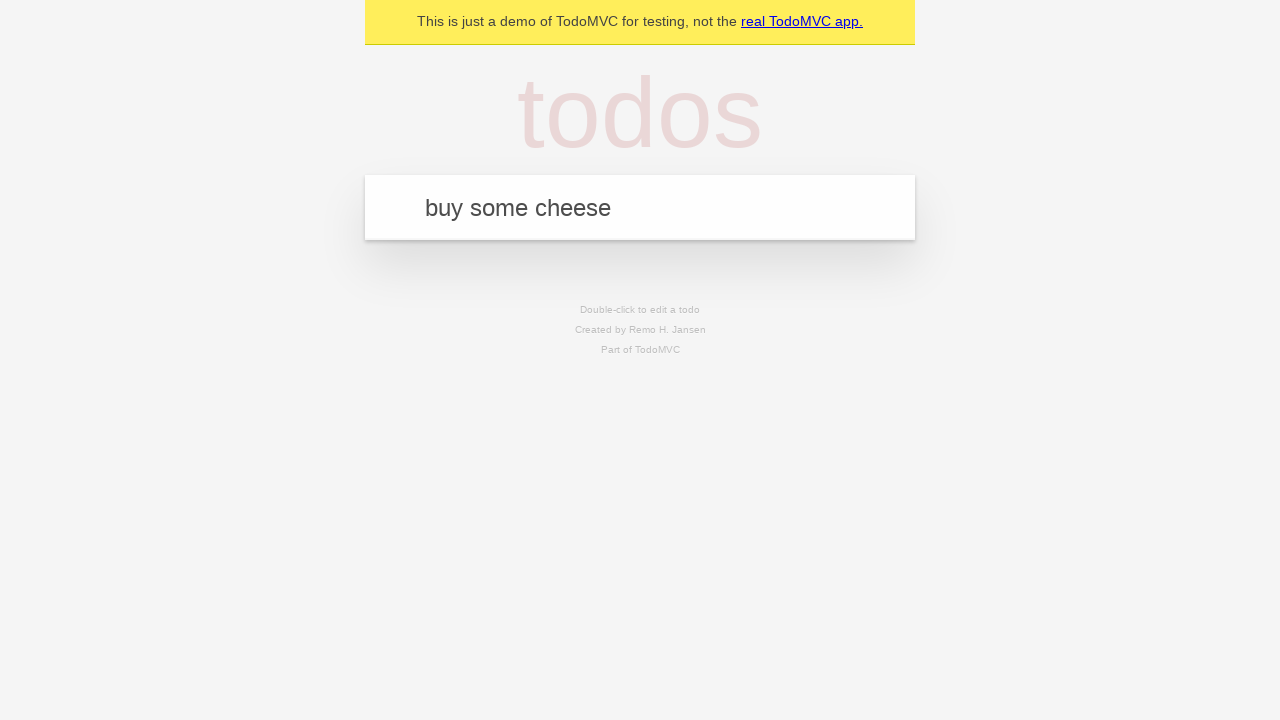

Pressed Enter to create first todo item on .new-todo
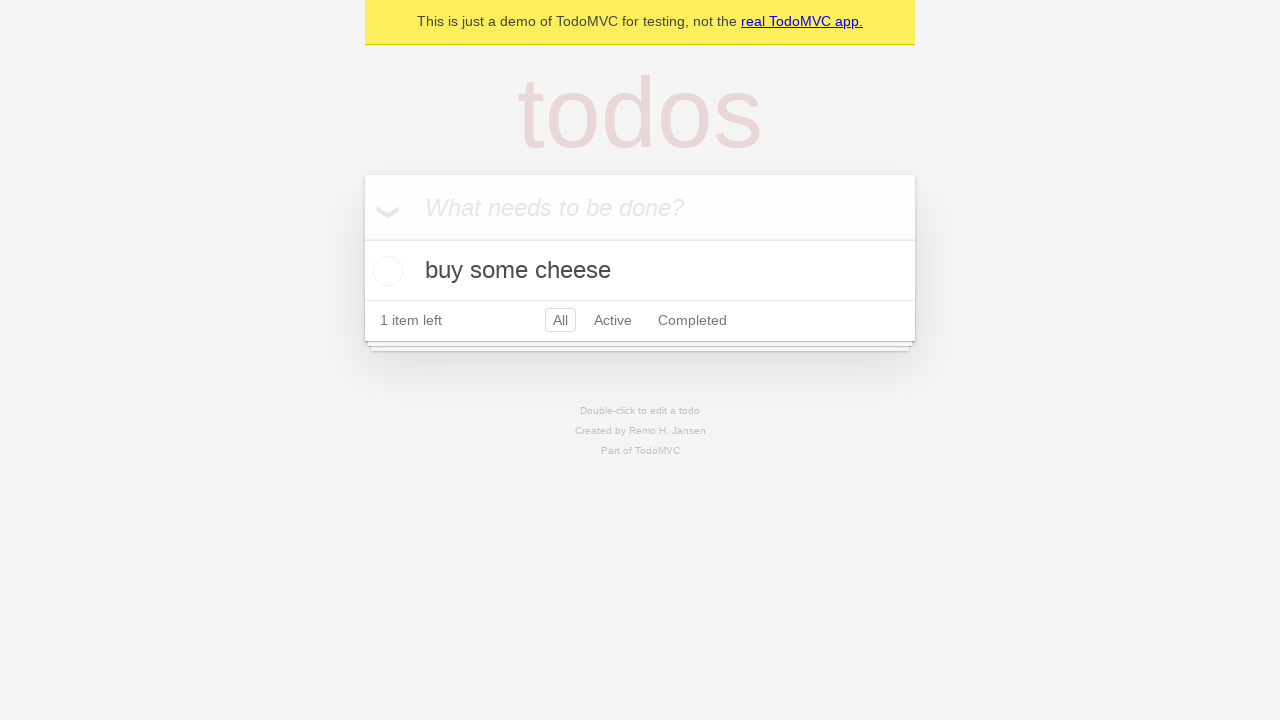

Filled new todo input with 'feed the cat' on .new-todo
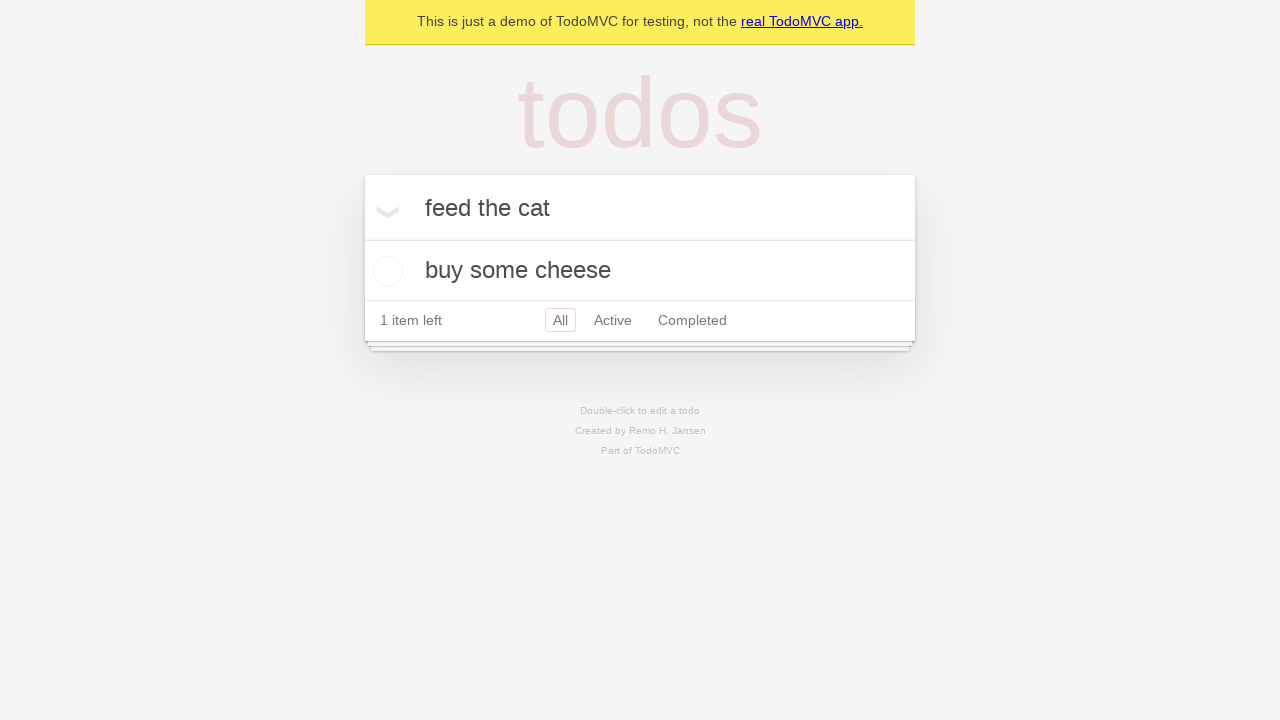

Pressed Enter to create second todo item on .new-todo
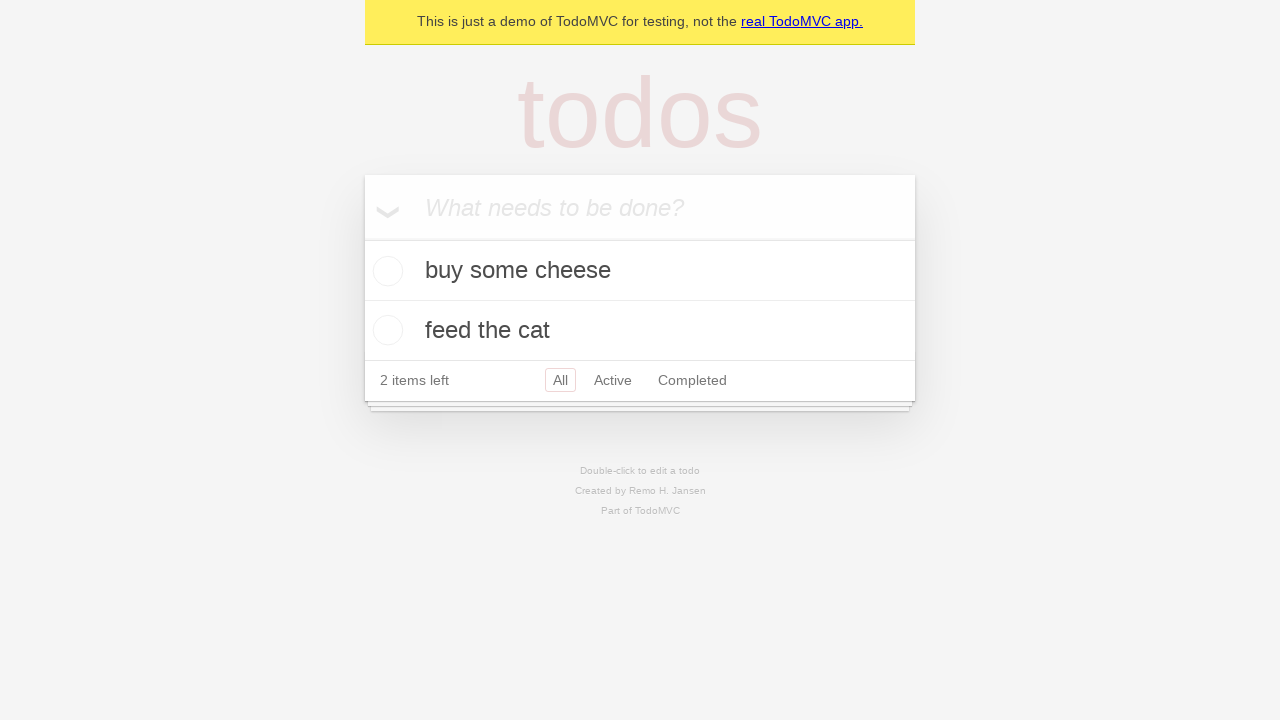

Filled new todo input with 'book a doctors appointment' on .new-todo
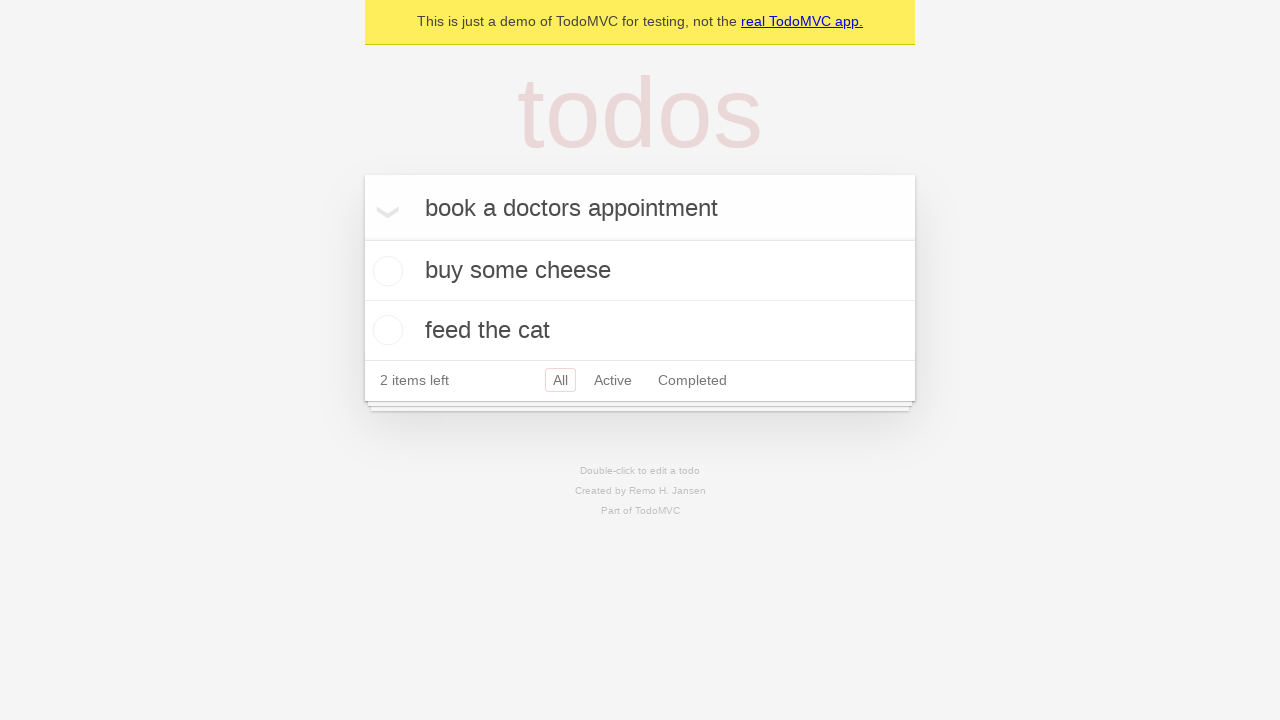

Pressed Enter to create third todo item on .new-todo
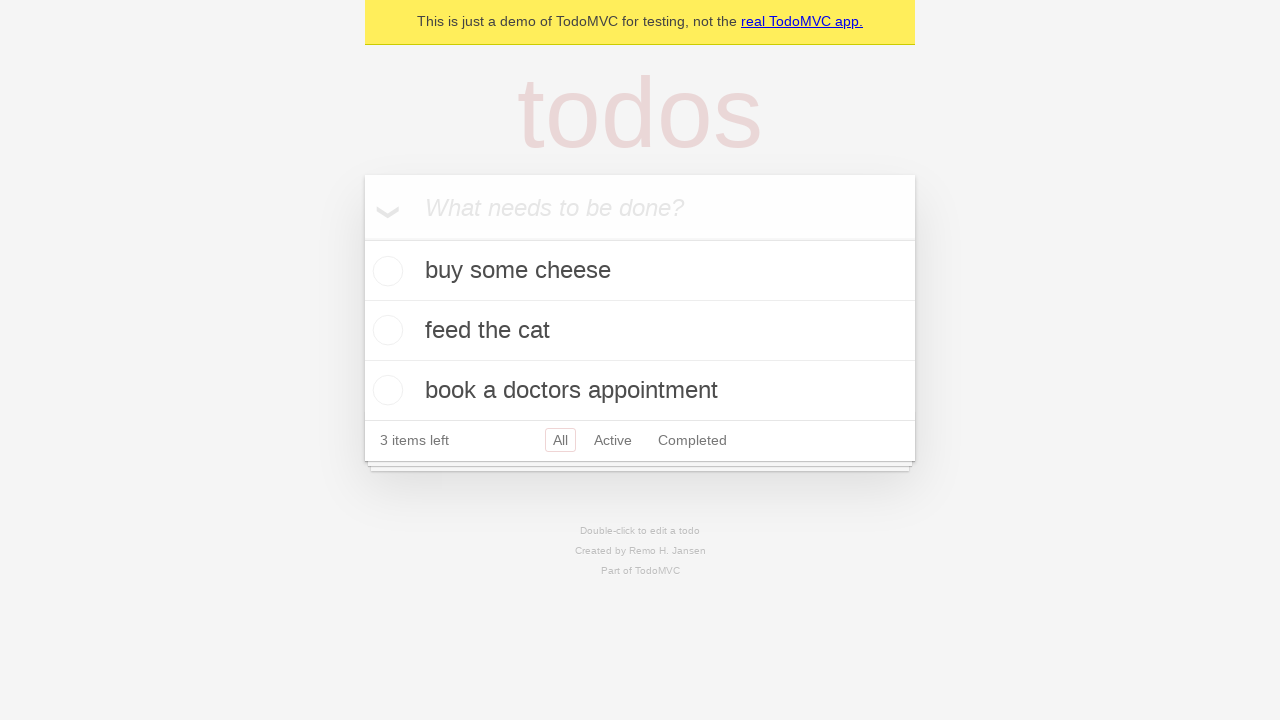

Waited for all three todo items to be loaded
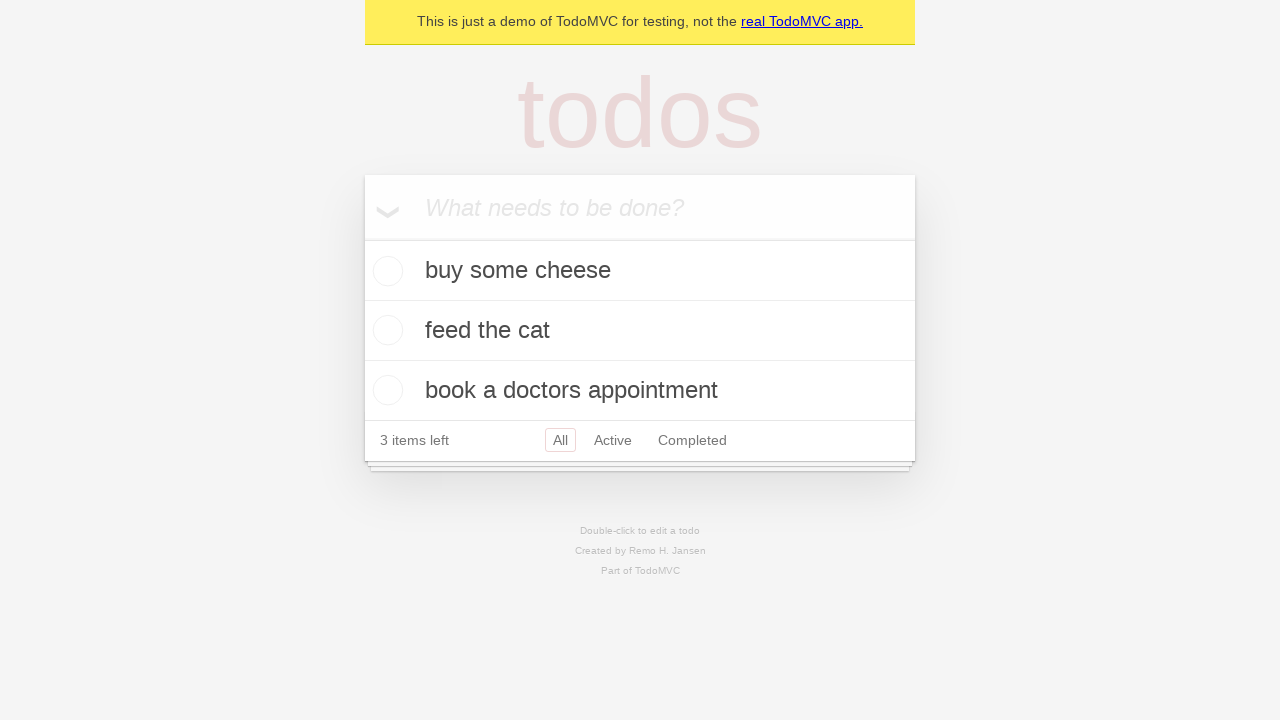

Located all todo list items
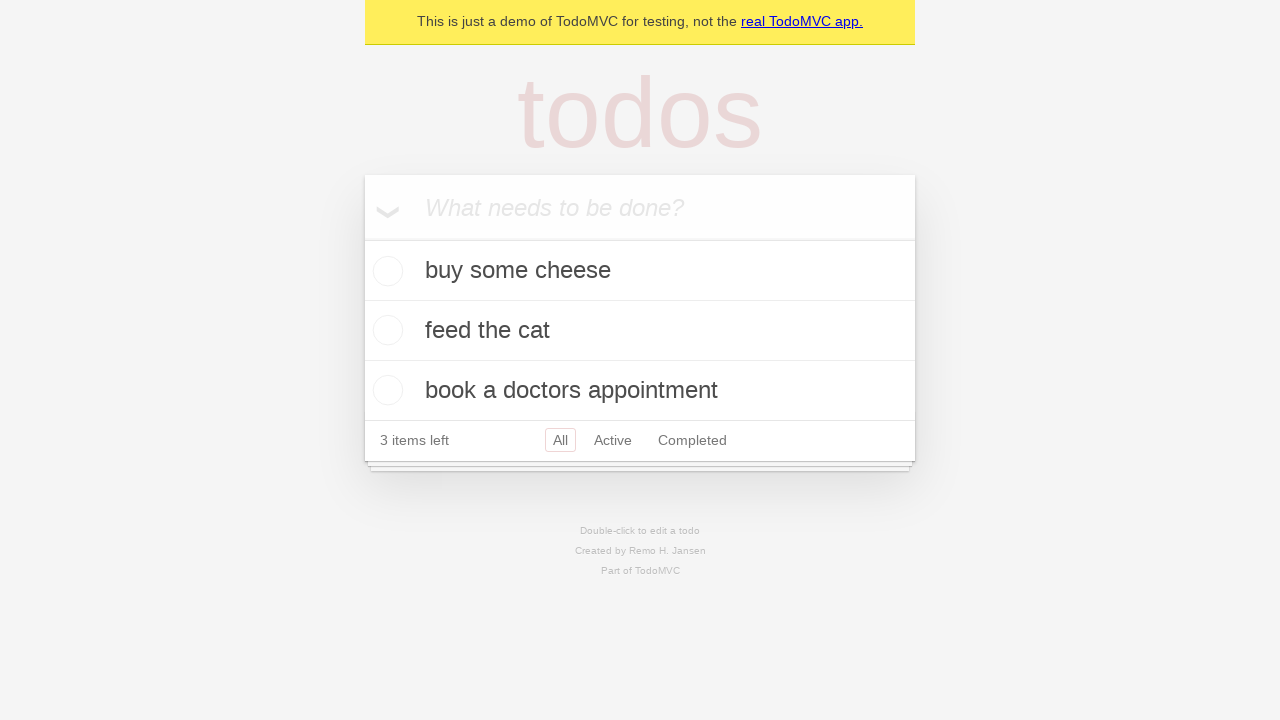

Marked second todo item as completed by clicking its toggle checkbox at (385, 330) on .todo-list li >> nth=1 >> .toggle
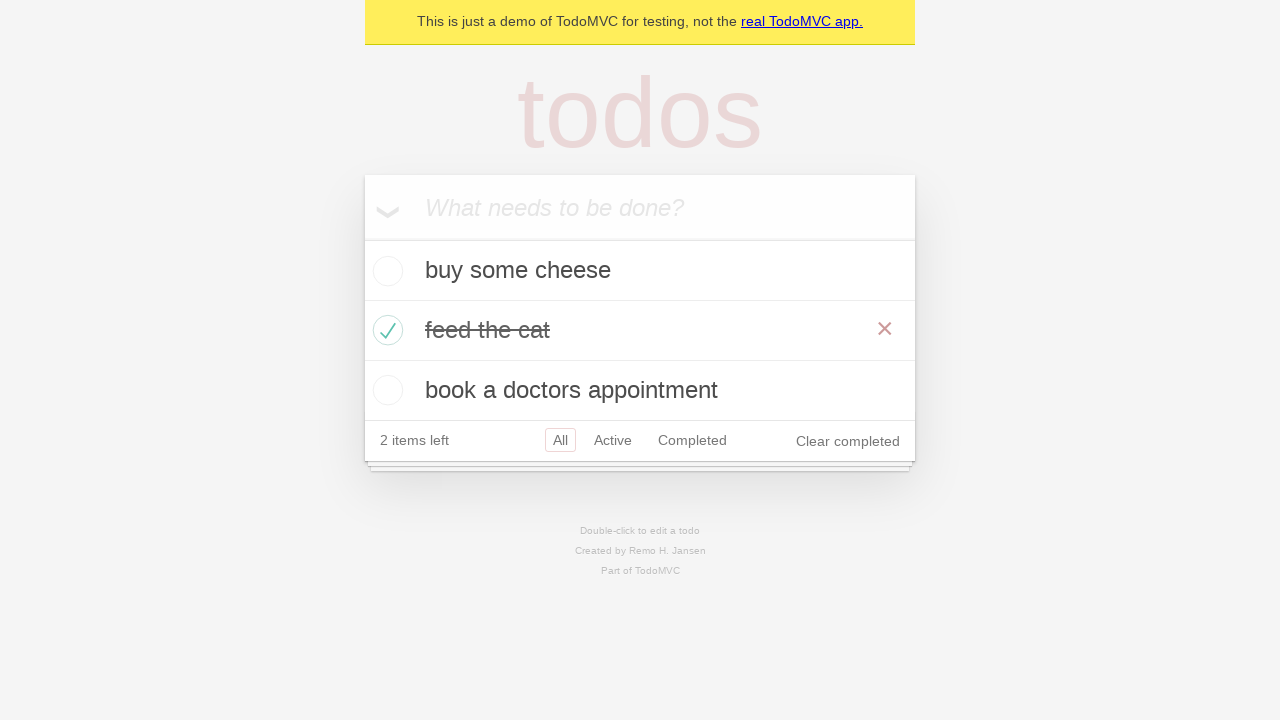

Clicked 'Clear completed' button to remove completed items at (848, 441) on .clear-completed
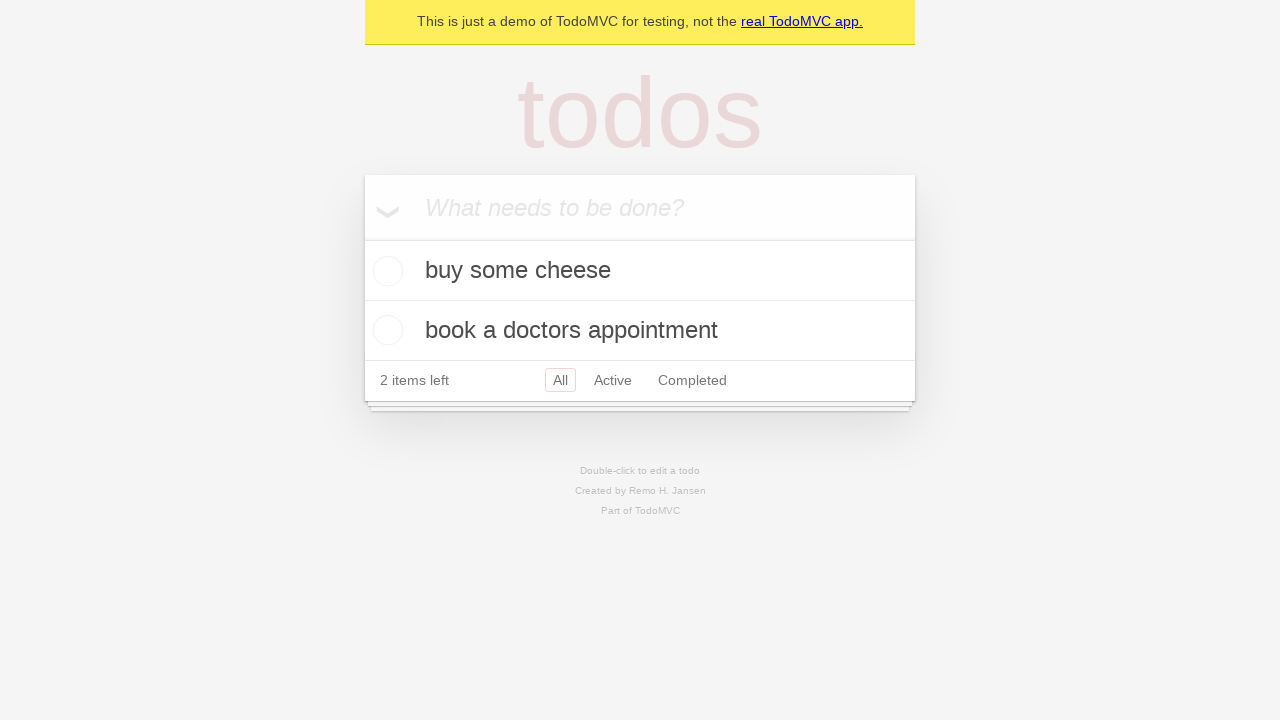

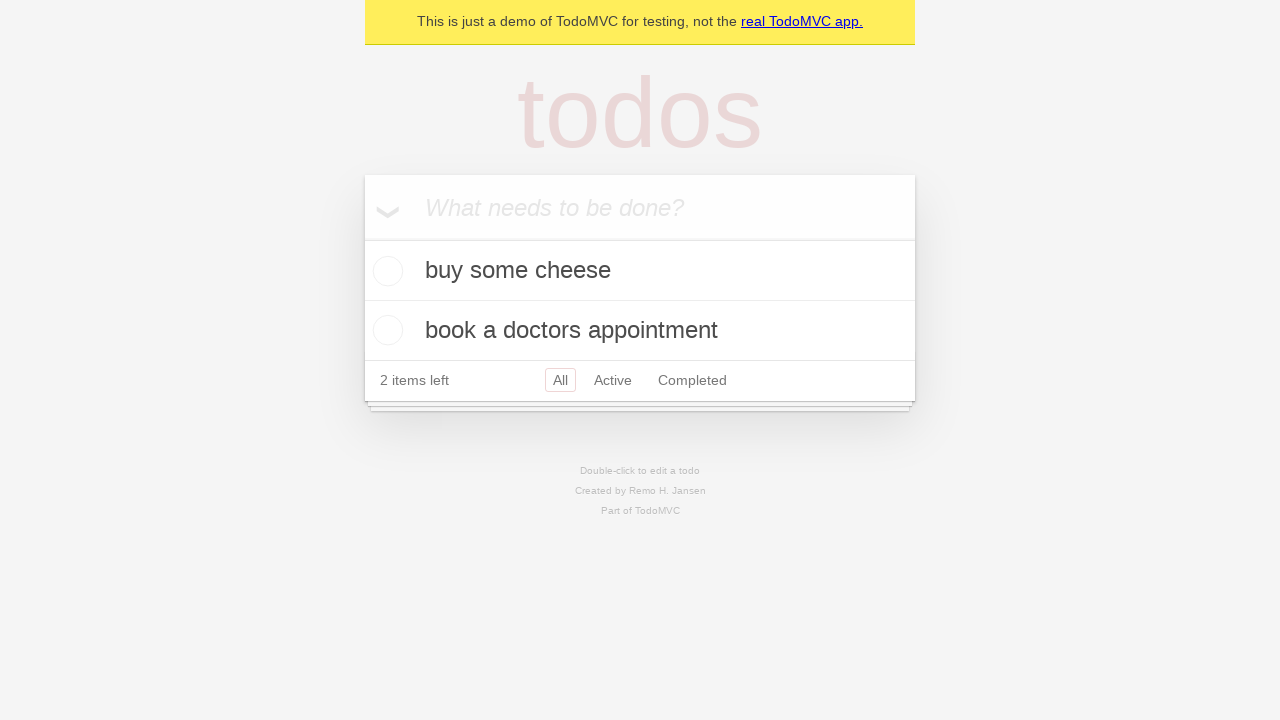